Tests dropdown selection by choosing a continent option

Starting URL: https://awesomeqa.com/practice.html

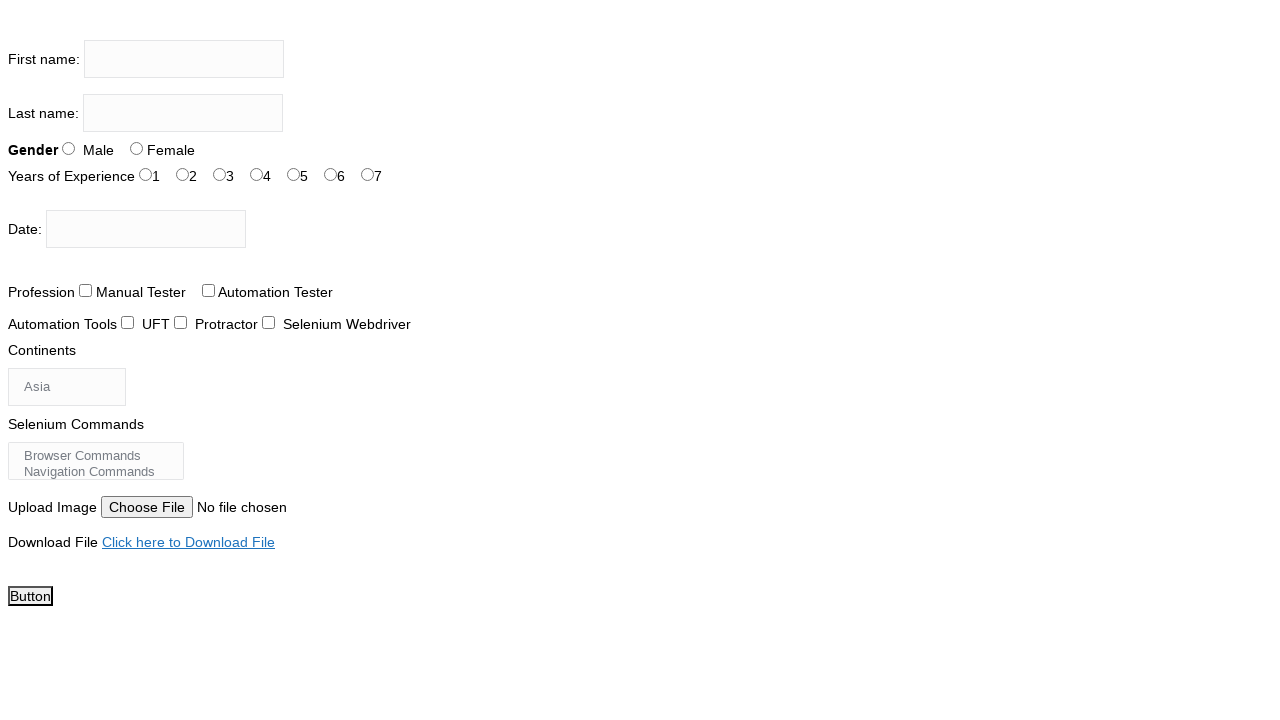

Selected continent option at index 3 from dropdown on #continents
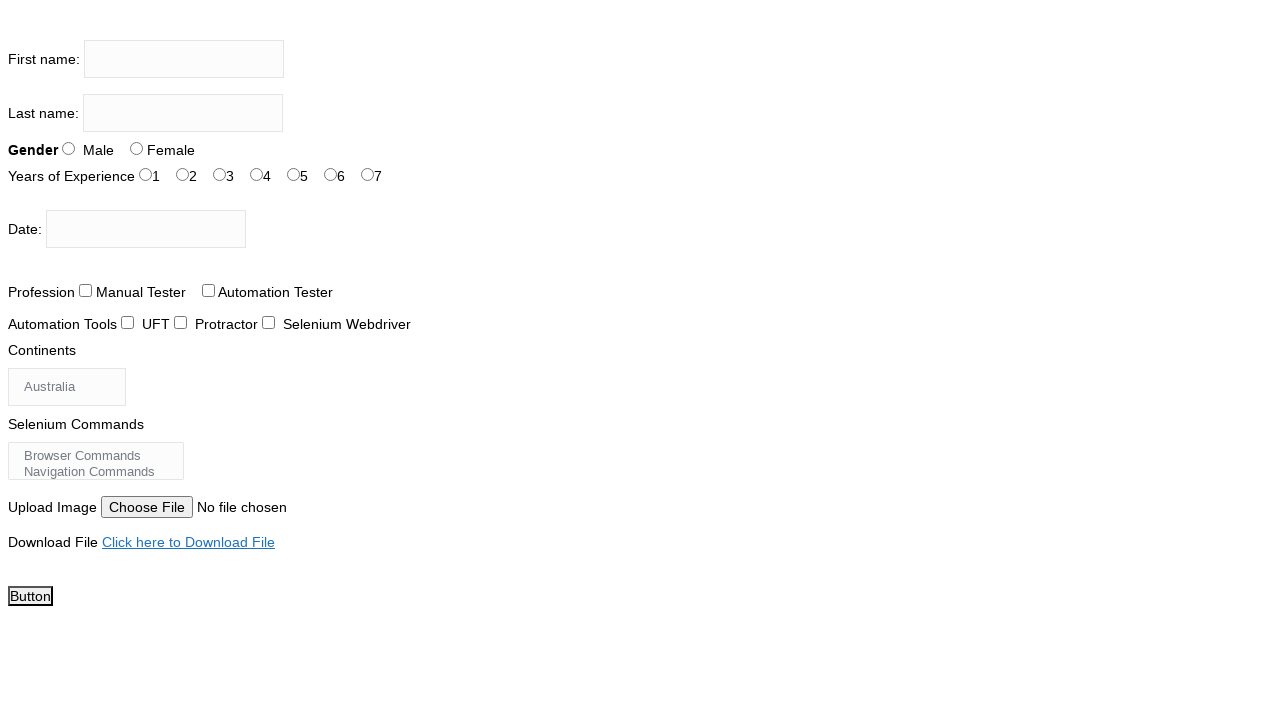

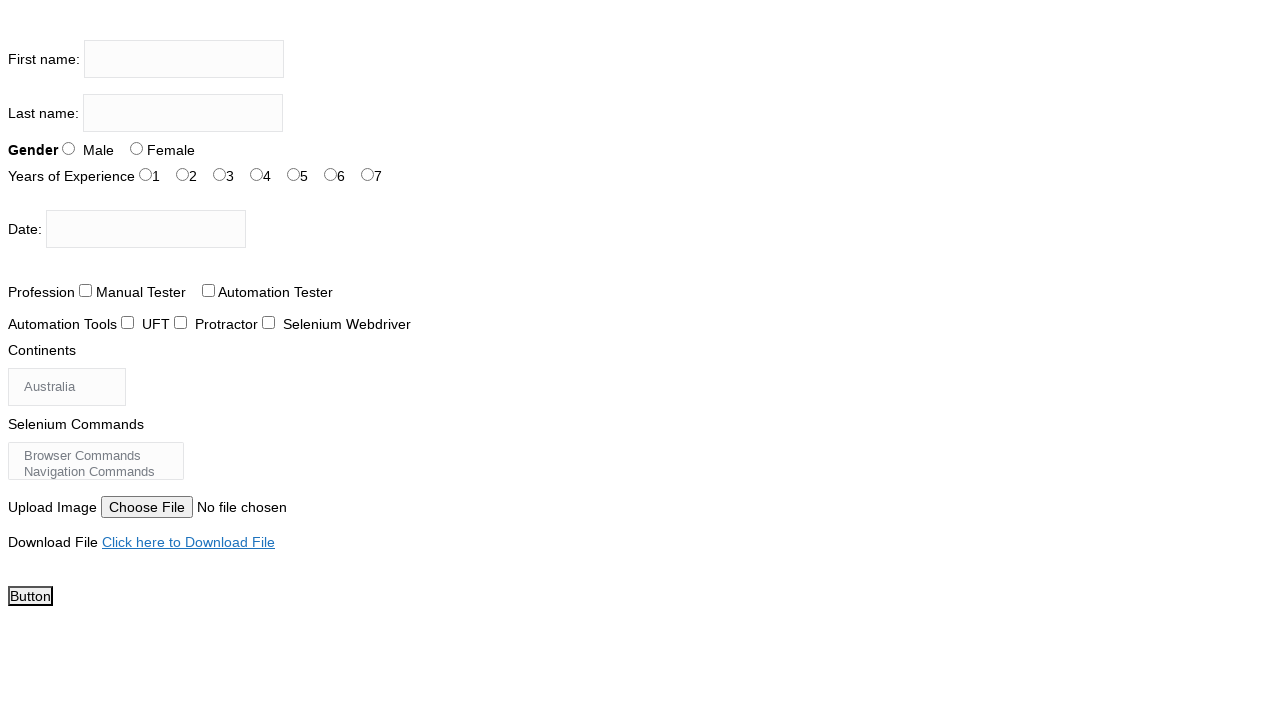